Tests adding products containing "Cucumber" in their name to the shopping cart on an e-commerce practice site

Starting URL: https://rahulshettyacademy.com/seleniumPractise/

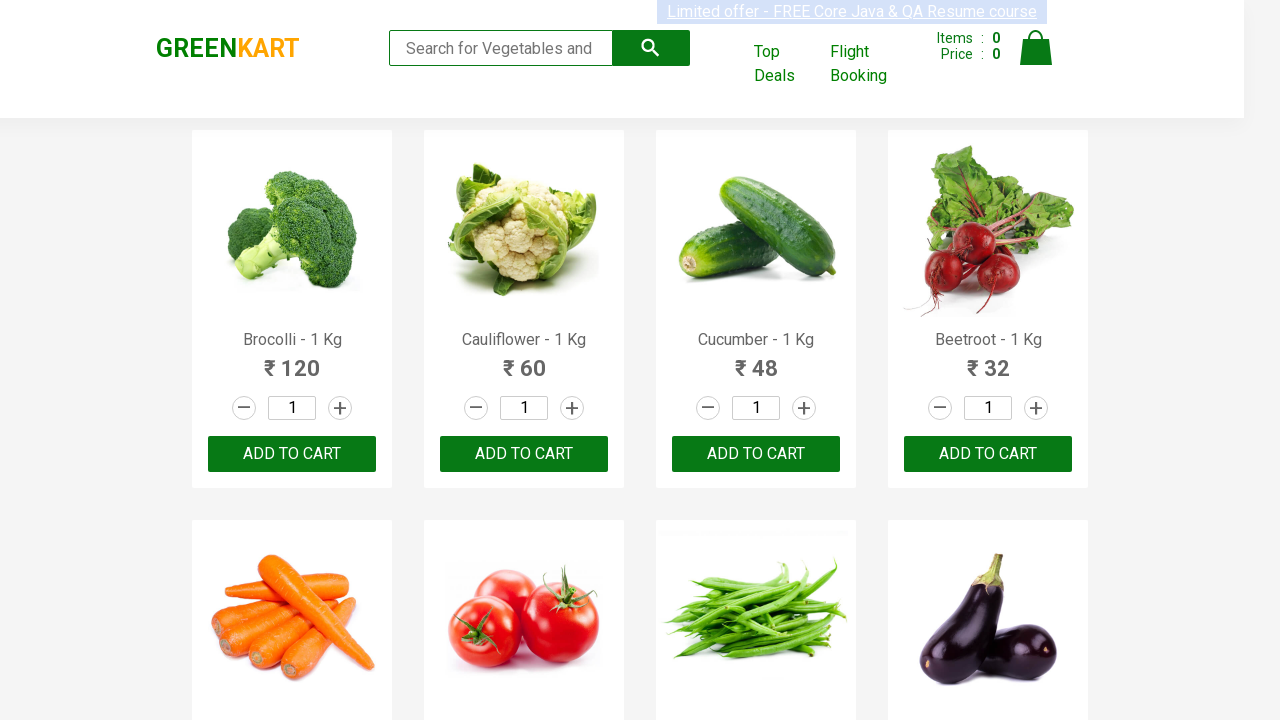

Waited for product names to load on the page
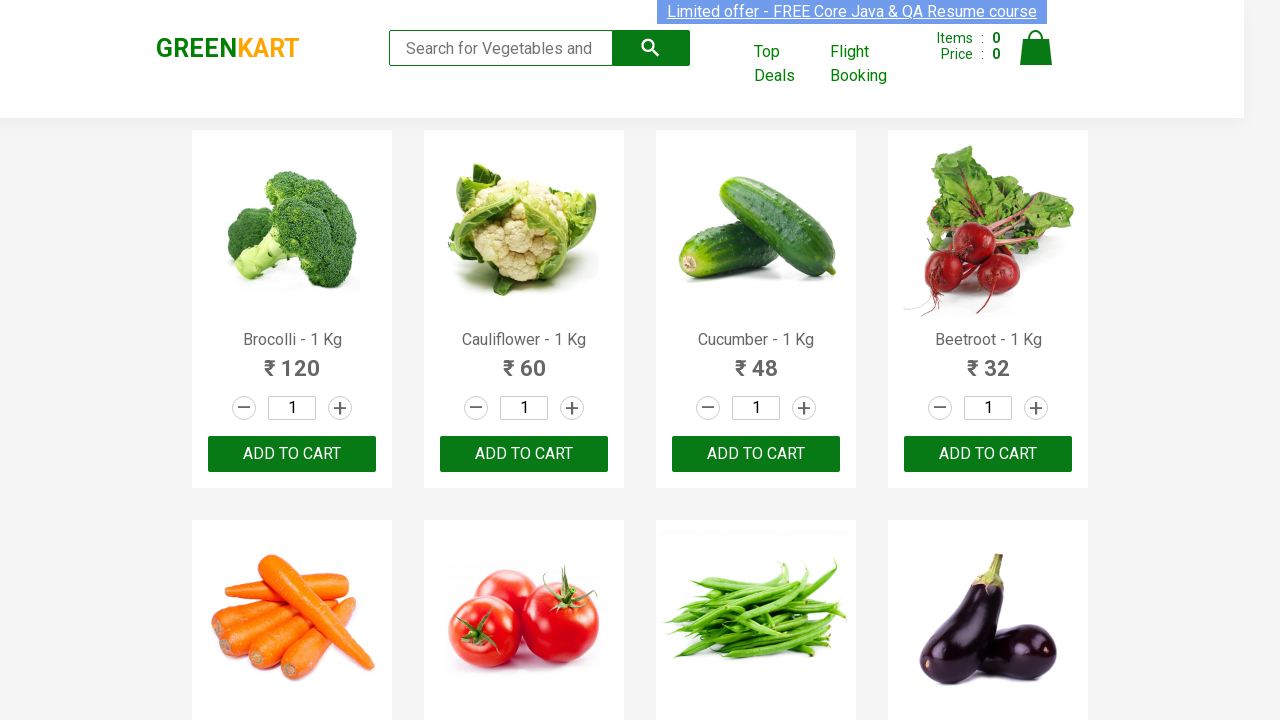

Retrieved all product name elements from the page
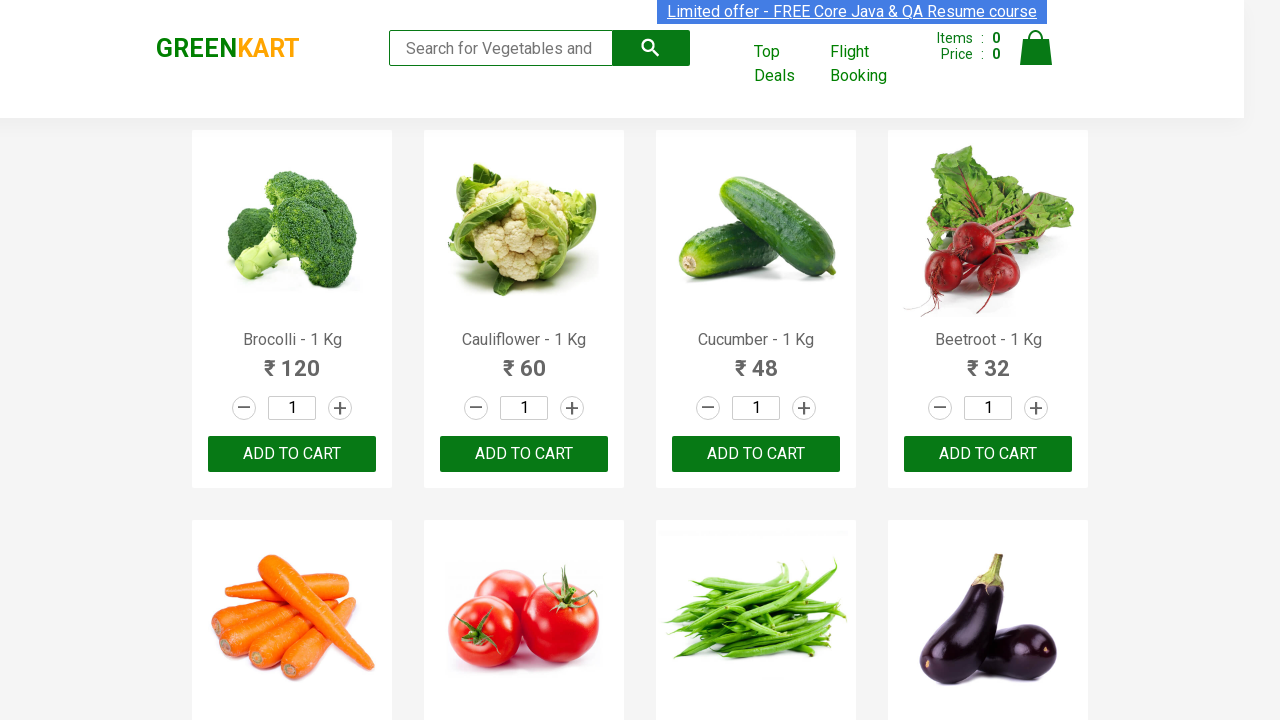

Retrieved product name: Brocolli - 1 Kg
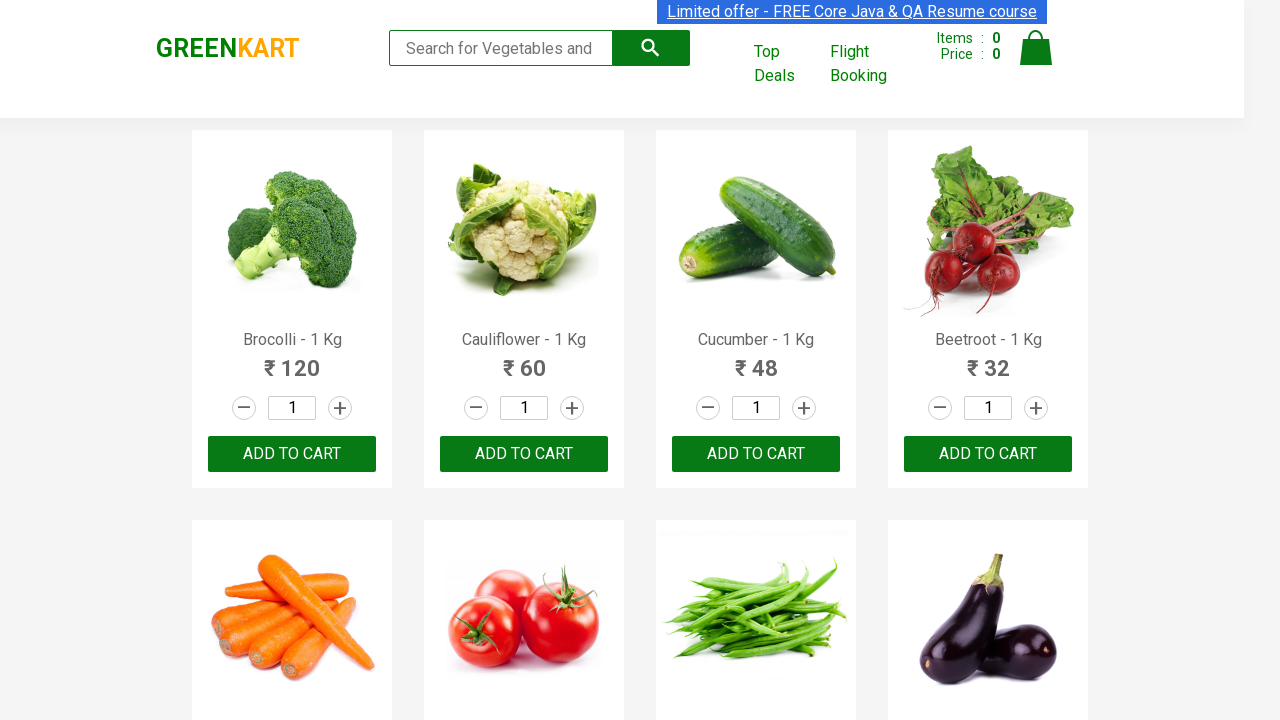

Retrieved product name: Cauliflower - 1 Kg
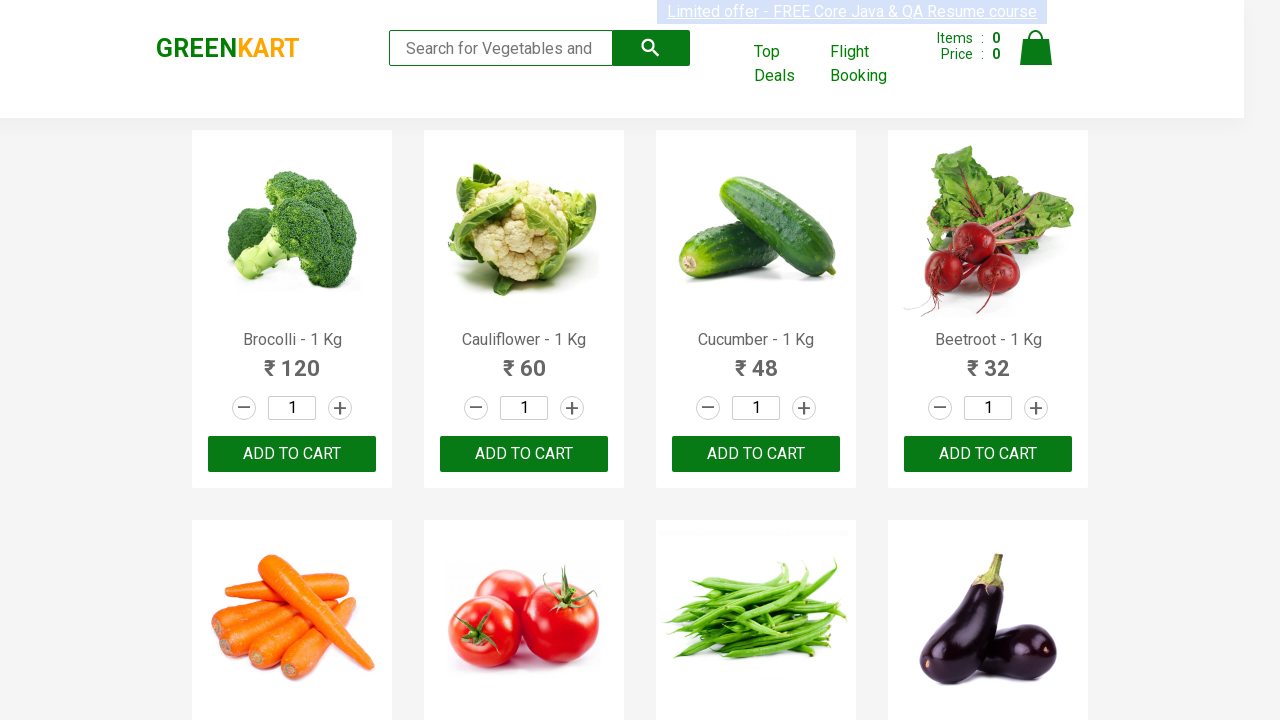

Retrieved product name: Cucumber - 1 Kg
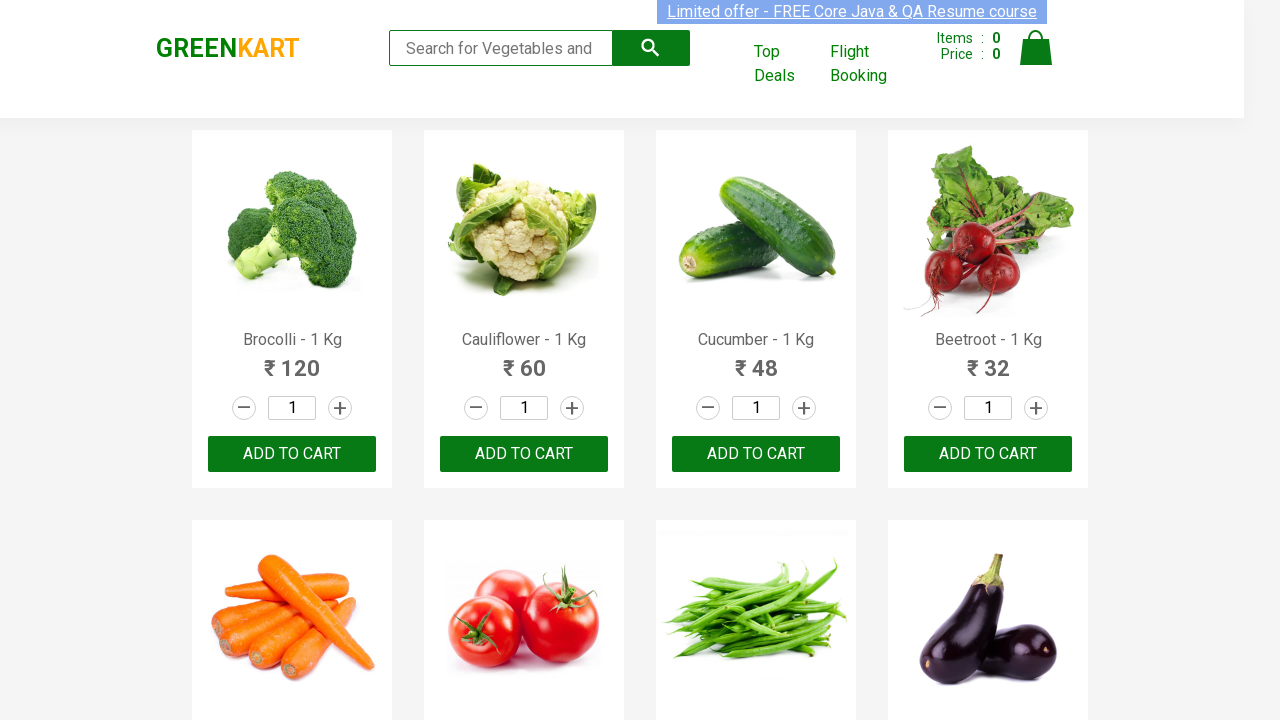

Added product 'Cucumber - 1 Kg' containing 'Cucumber' to shopping cart at (756, 454) on xpath=//button[text()='ADD TO CART'] >> nth=2
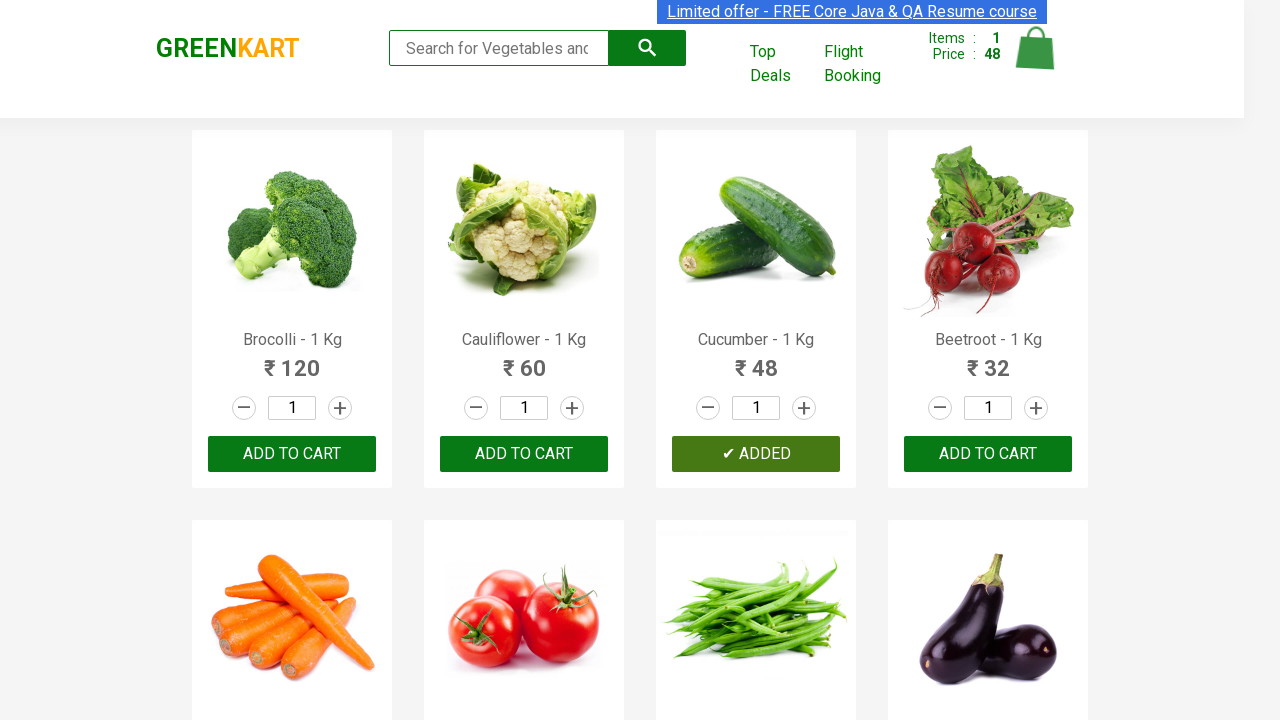

Retrieved product name: Beetroot - 1 Kg
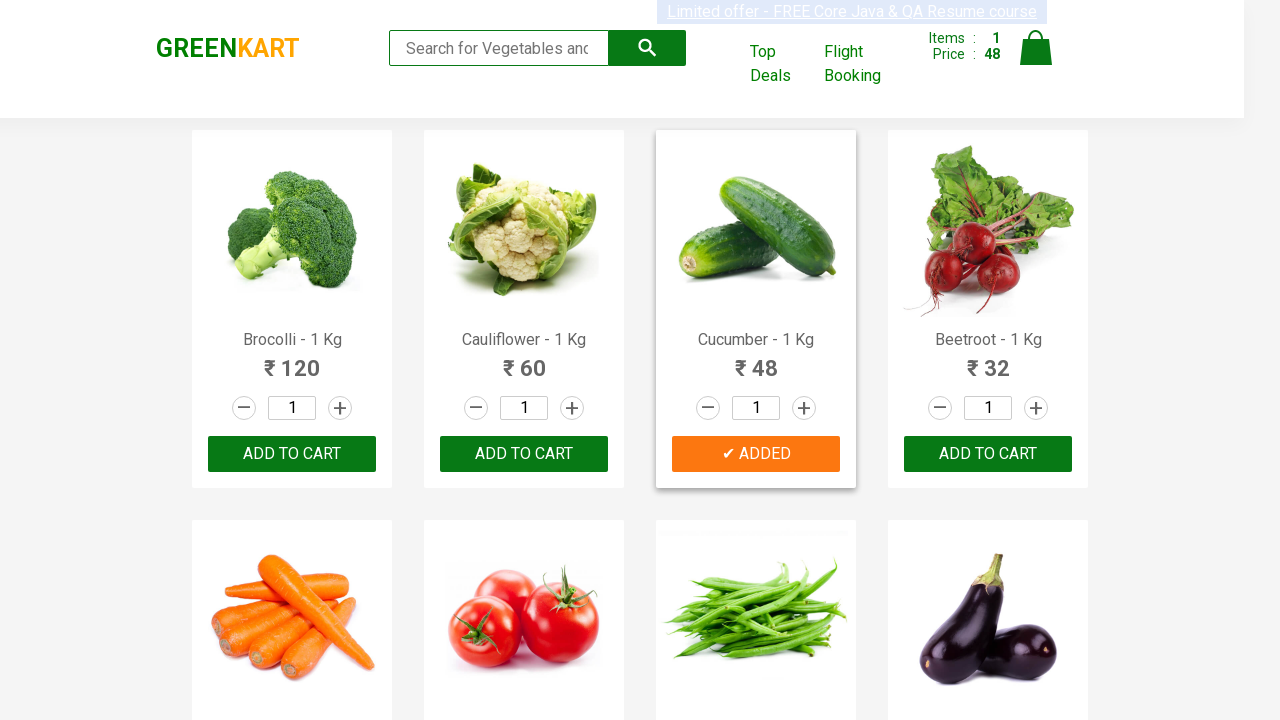

Retrieved product name: Carrot - 1 Kg
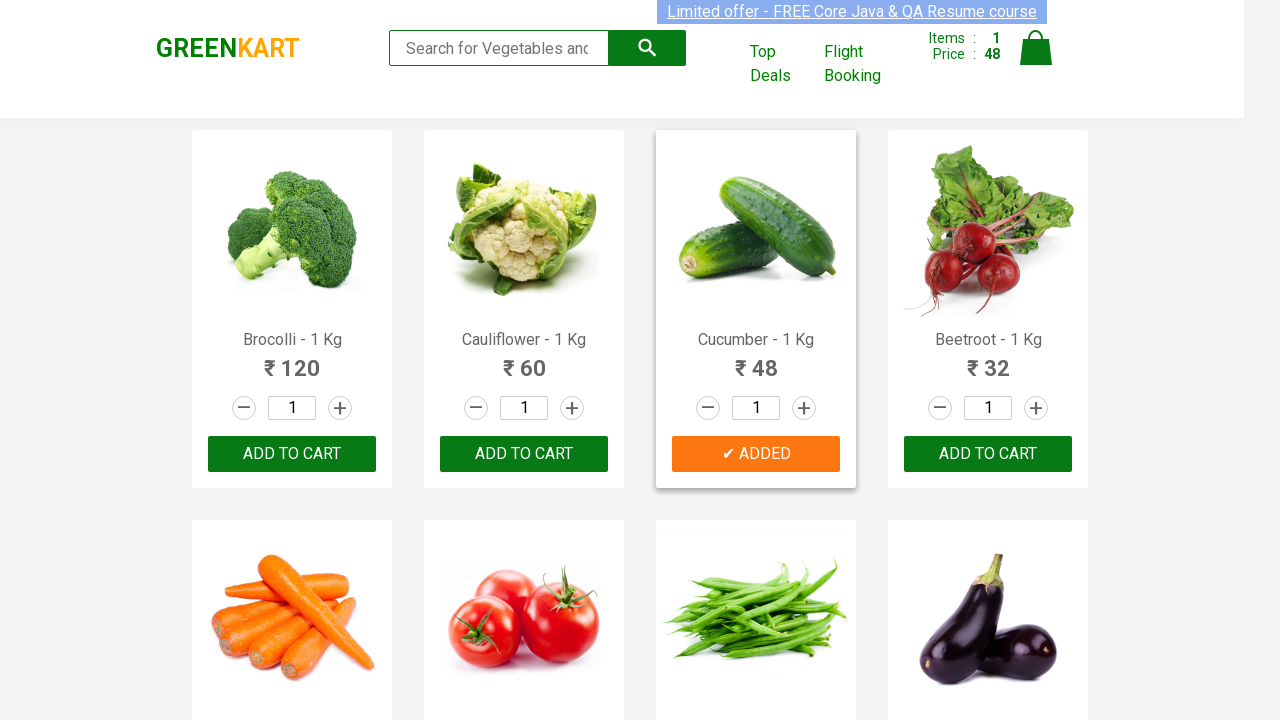

Retrieved product name: Tomato - 1 Kg
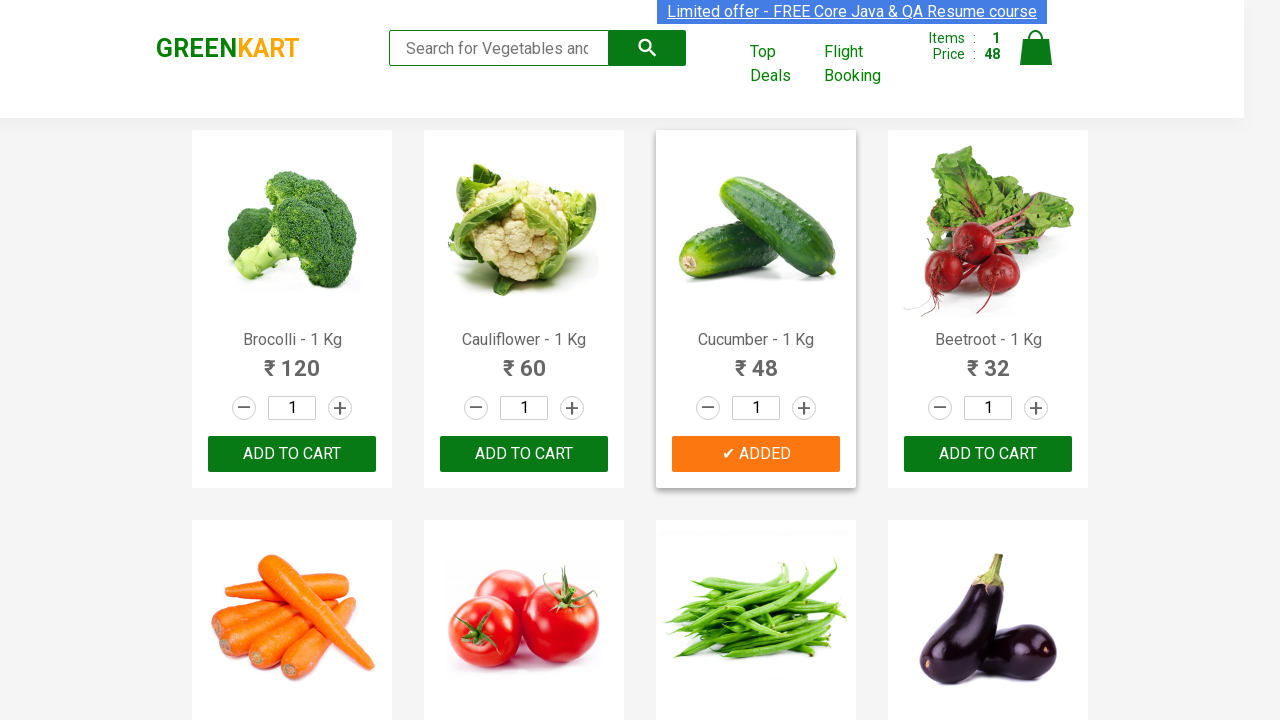

Retrieved product name: Beans - 1 Kg
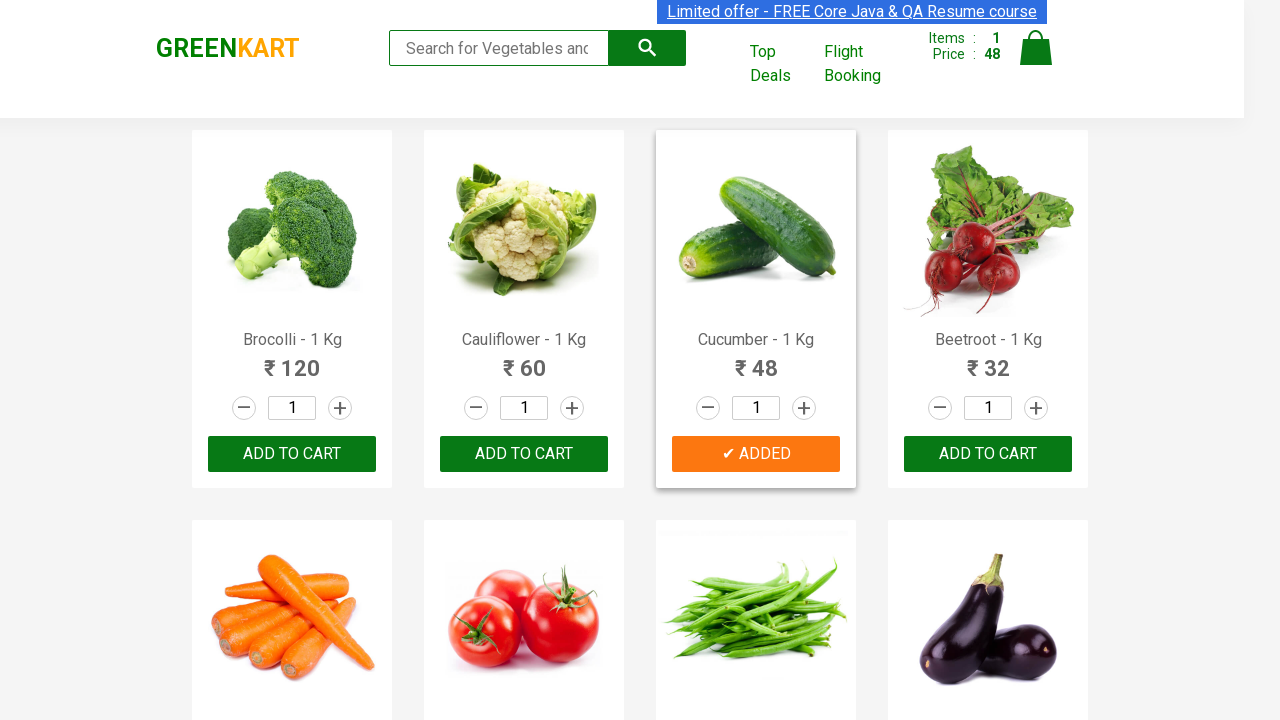

Retrieved product name: Brinjal - 1 Kg
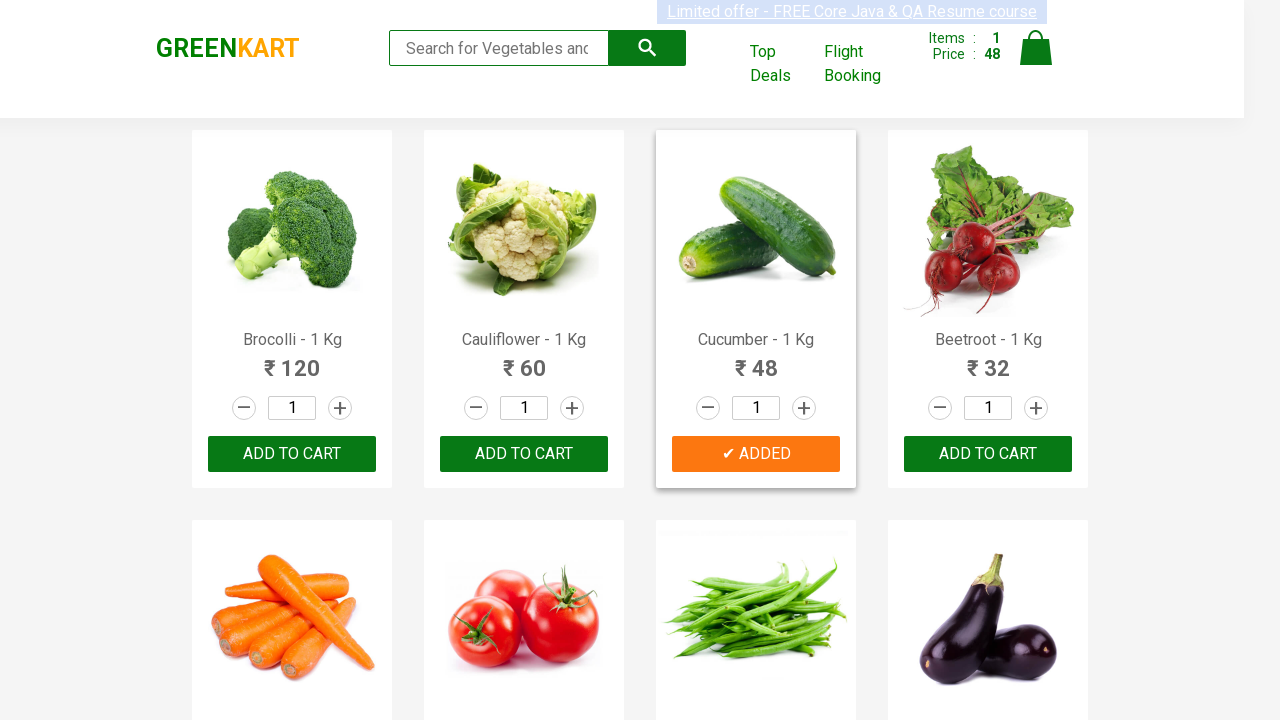

Retrieved product name: Capsicum
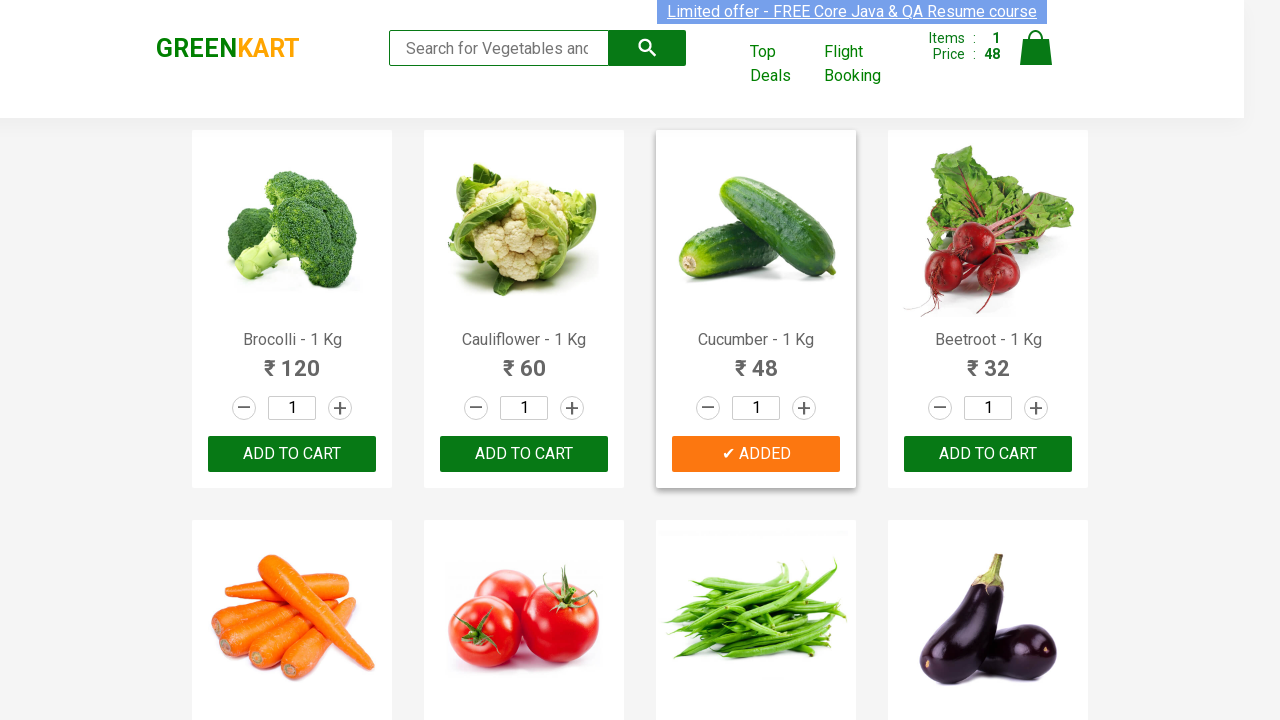

Retrieved product name: Mushroom - 1 Kg
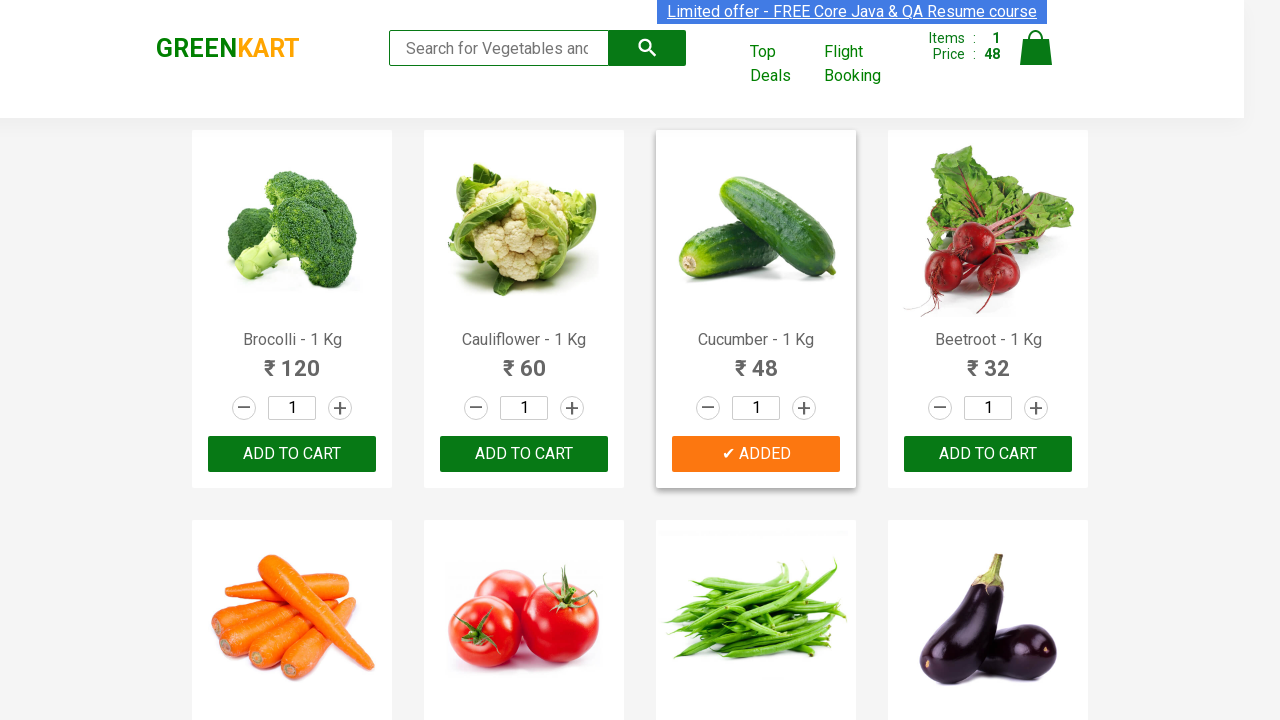

Retrieved product name: Potato - 1 Kg
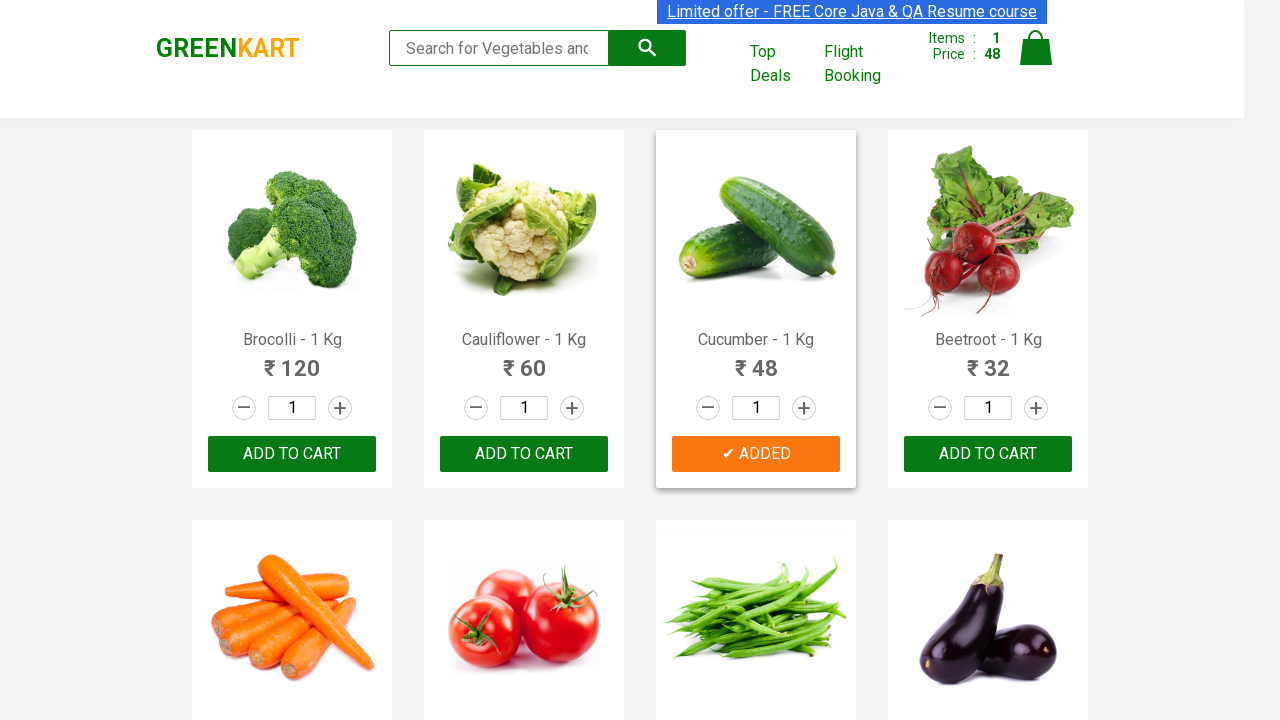

Retrieved product name: Pumpkin - 1 Kg
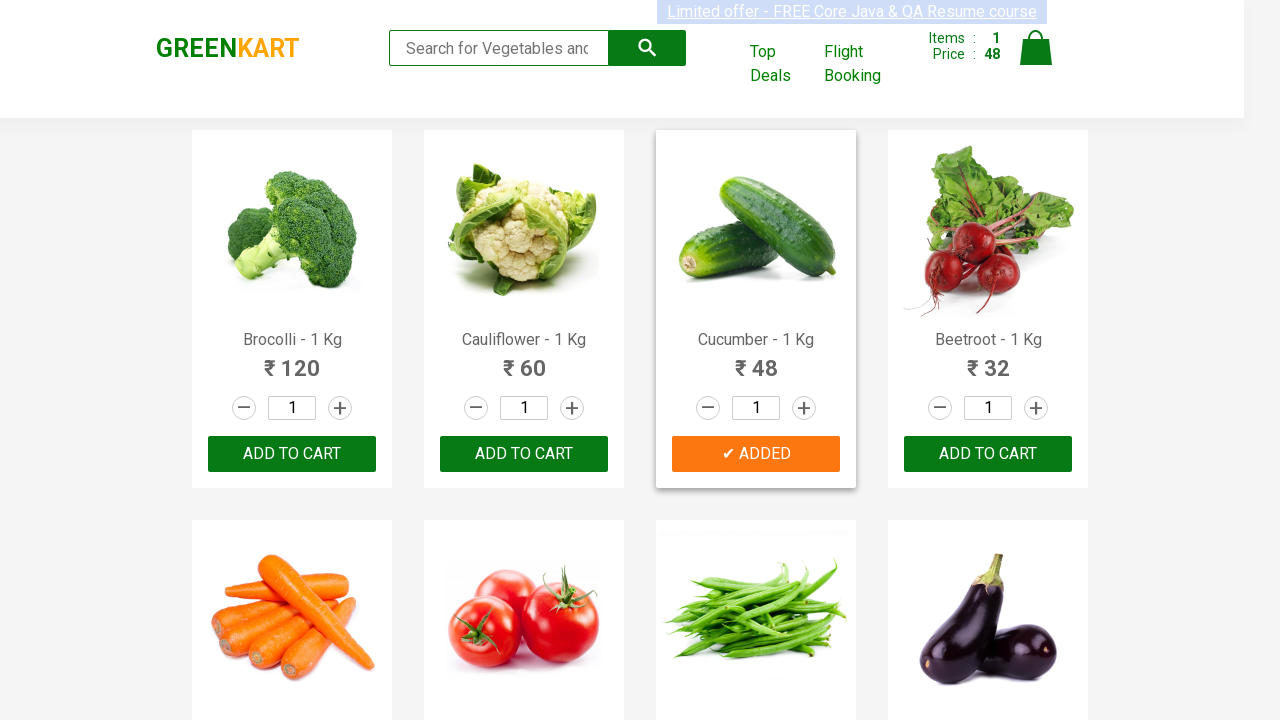

Retrieved product name: Corn - 1 Kg
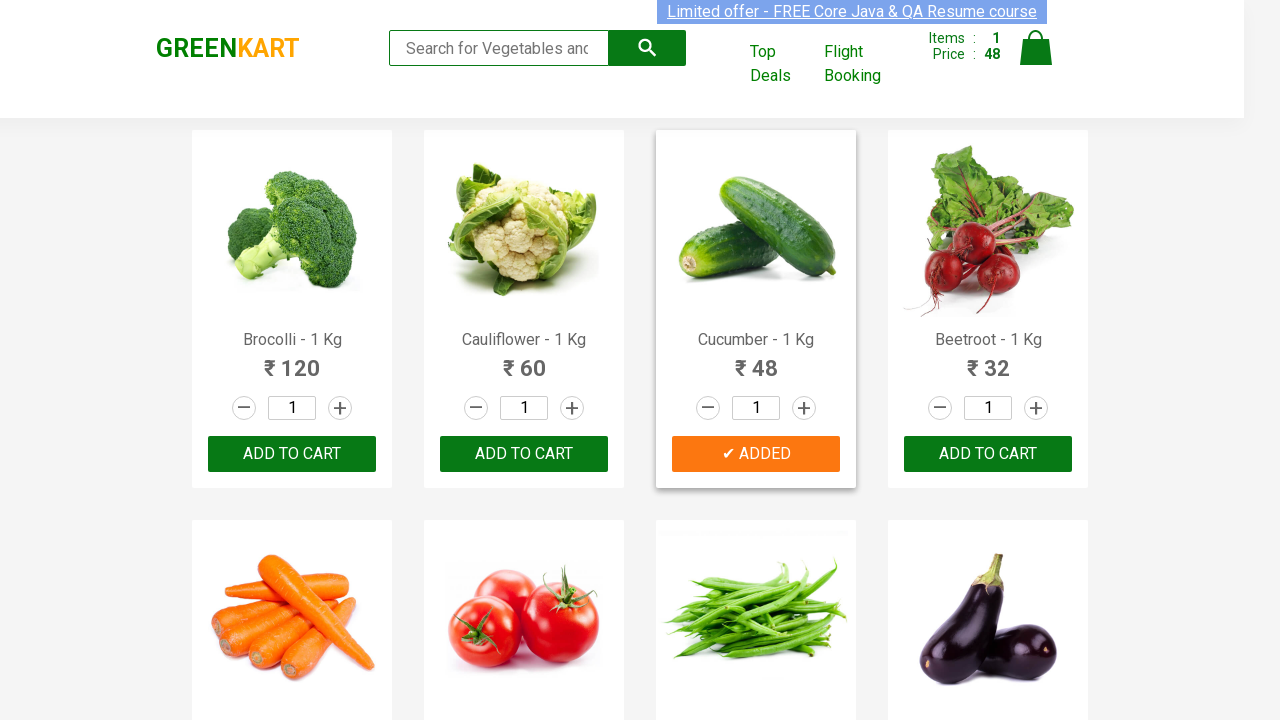

Retrieved product name: Onion - 1 Kg
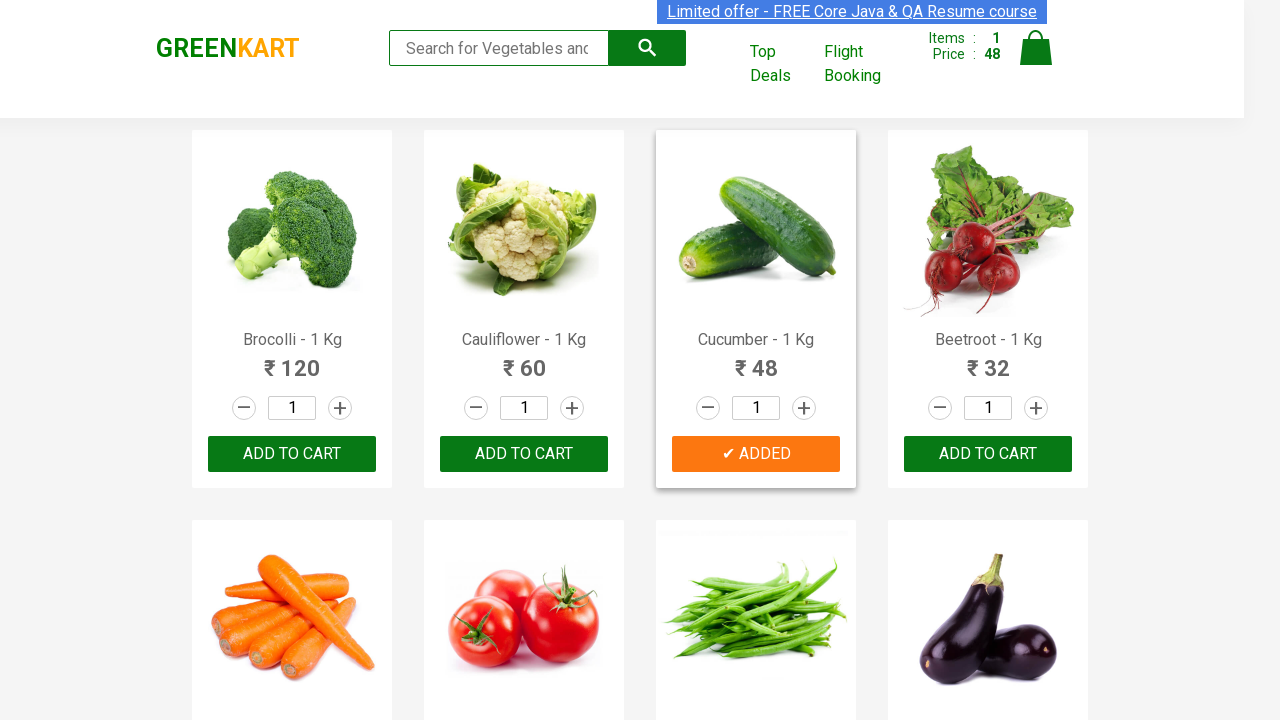

Retrieved product name: Apple - 1 Kg
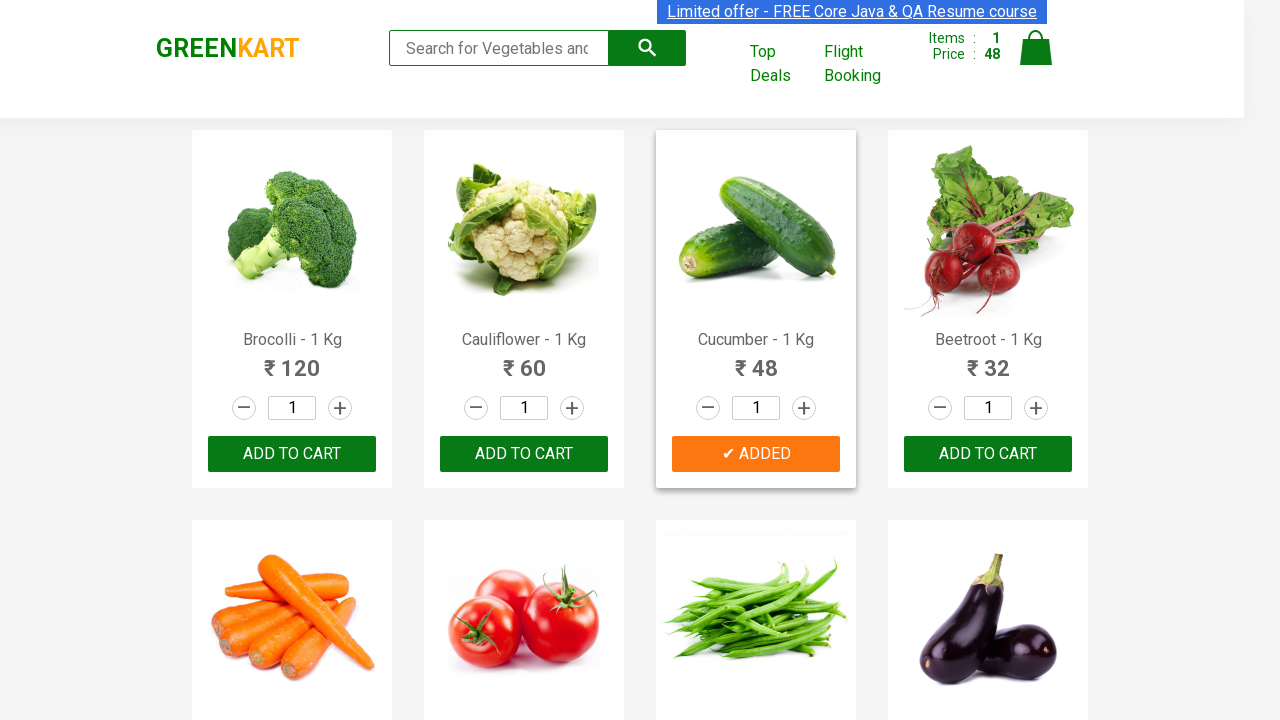

Retrieved product name: Banana - 1 Kg
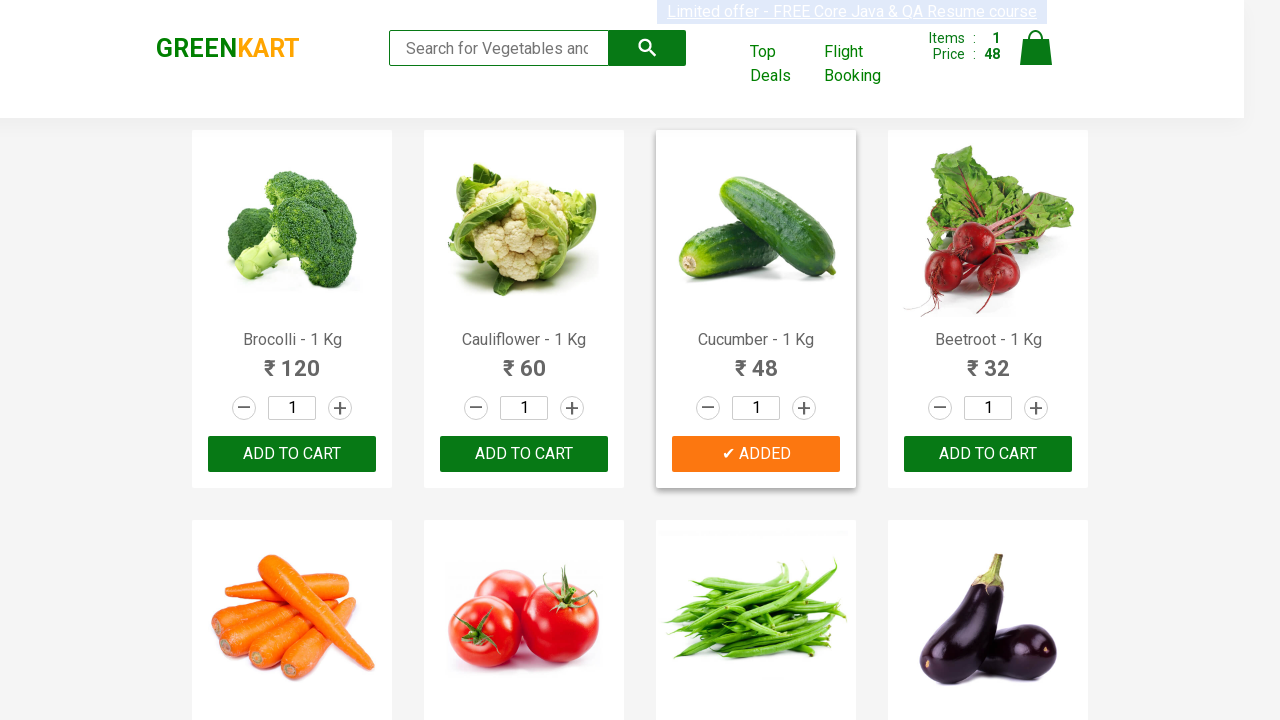

Retrieved product name: Grapes - 1 Kg
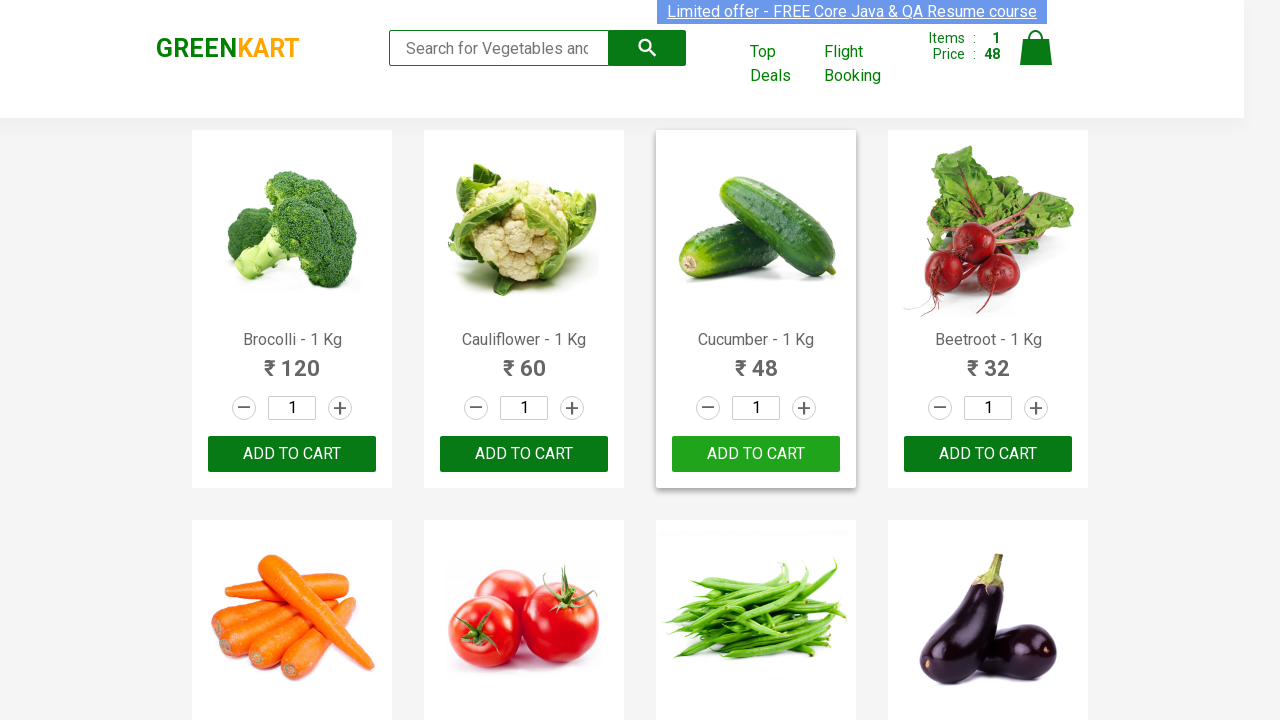

Retrieved product name: Mango - 1 Kg
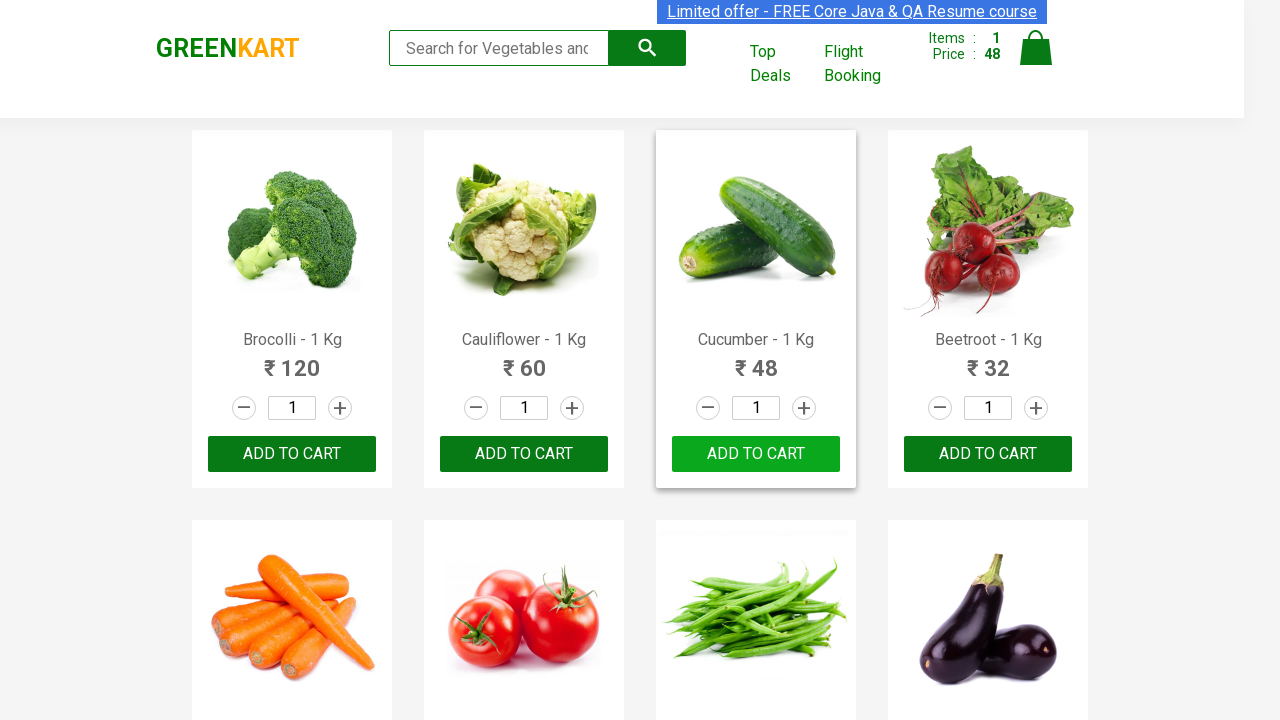

Retrieved product name: Musk Melon - 1 Kg
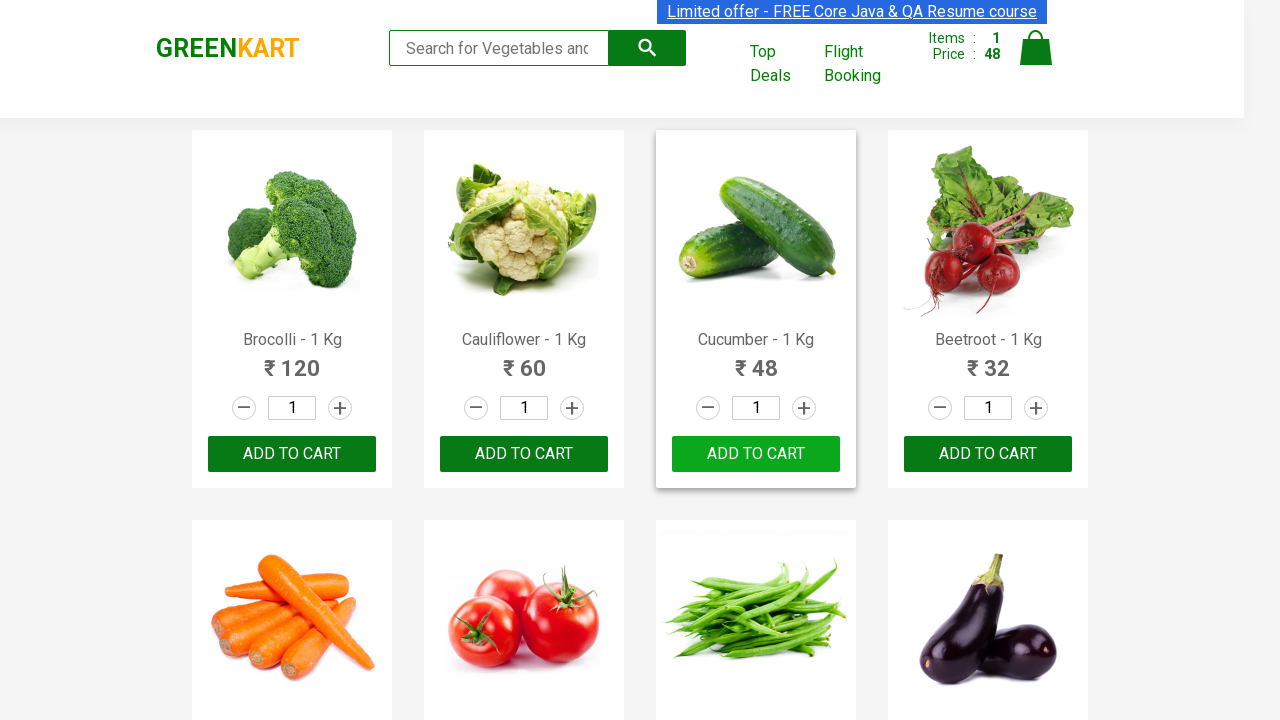

Retrieved product name: Orange - 1 Kg
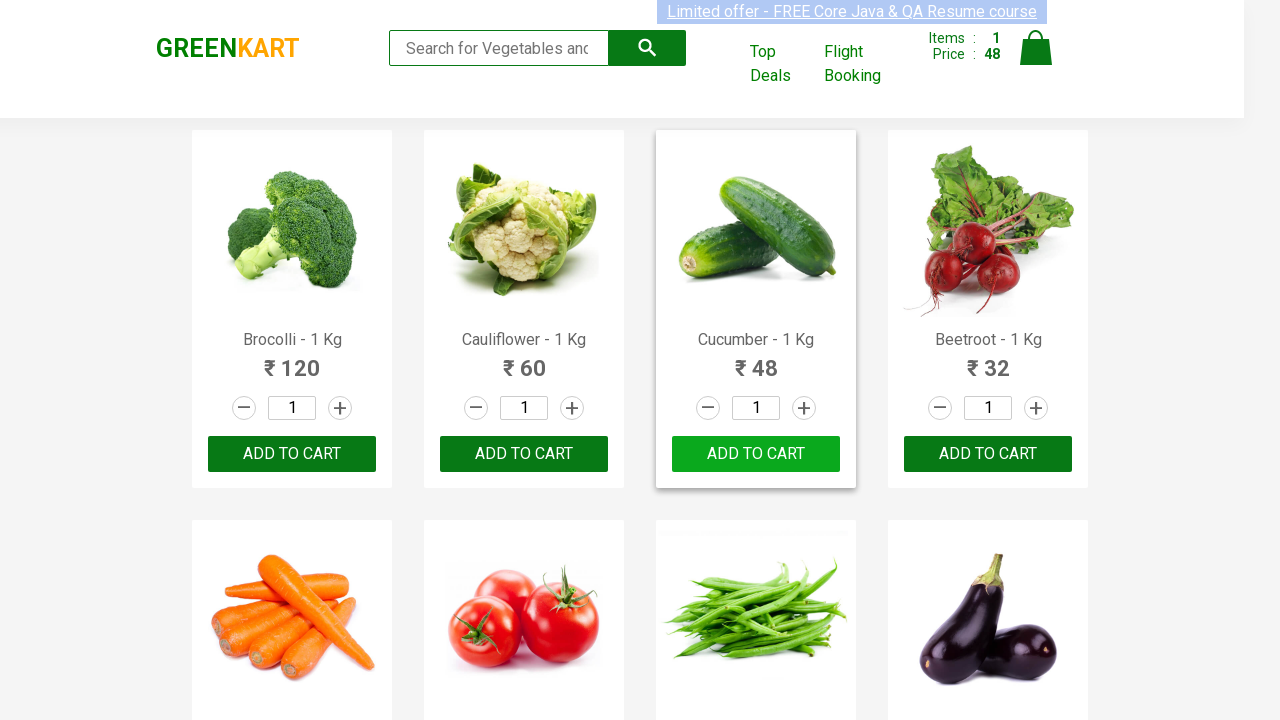

Retrieved product name: Pears - 1 Kg
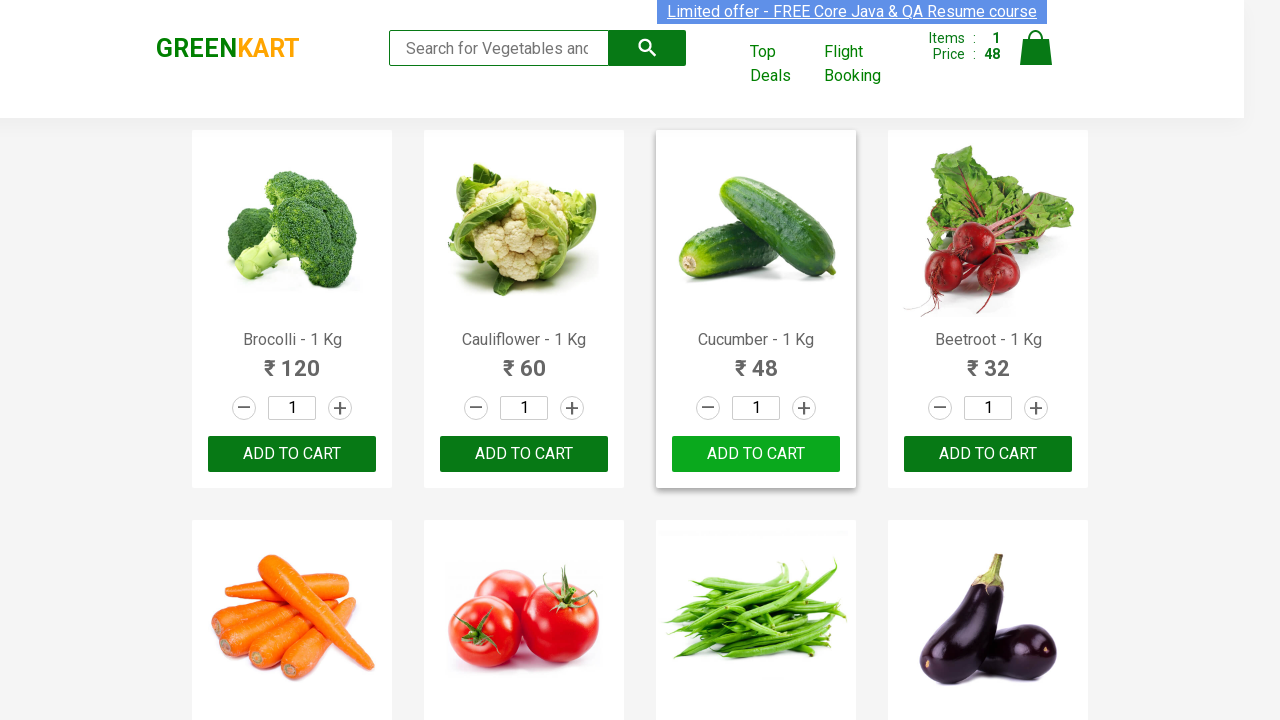

Retrieved product name: Pomegranate - 1 Kg
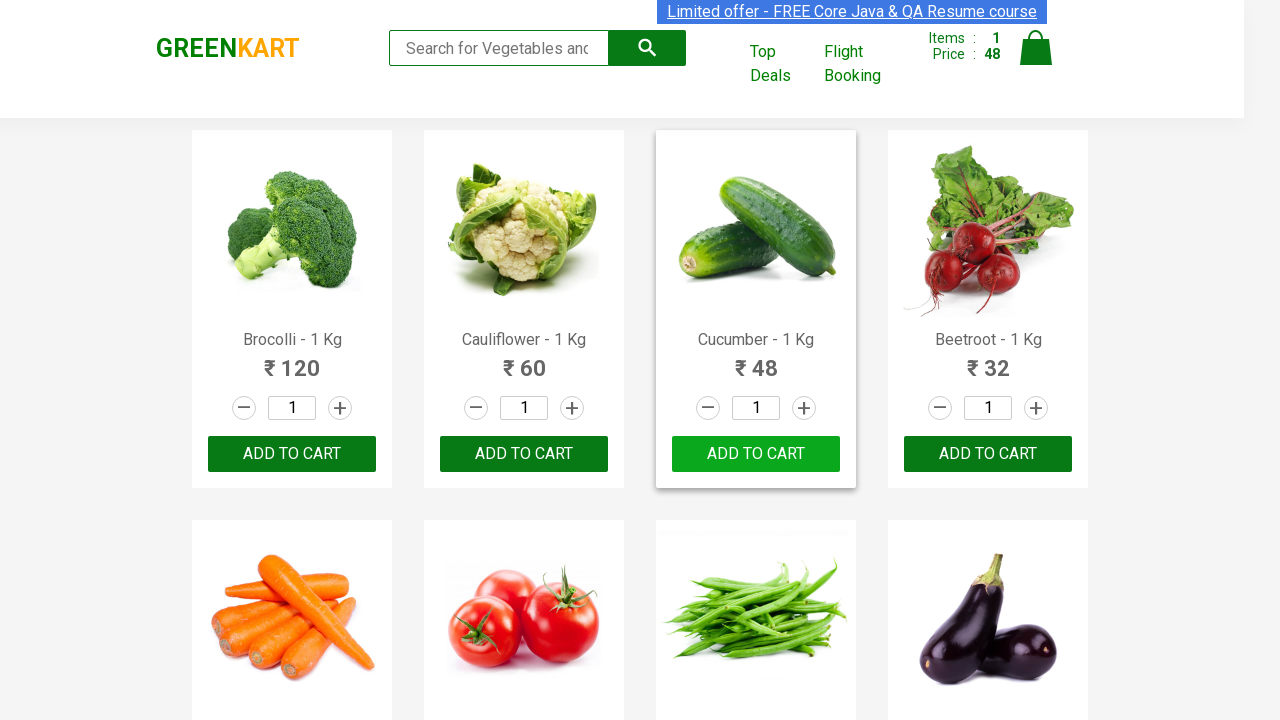

Retrieved product name: Raspberry - 1/4 Kg
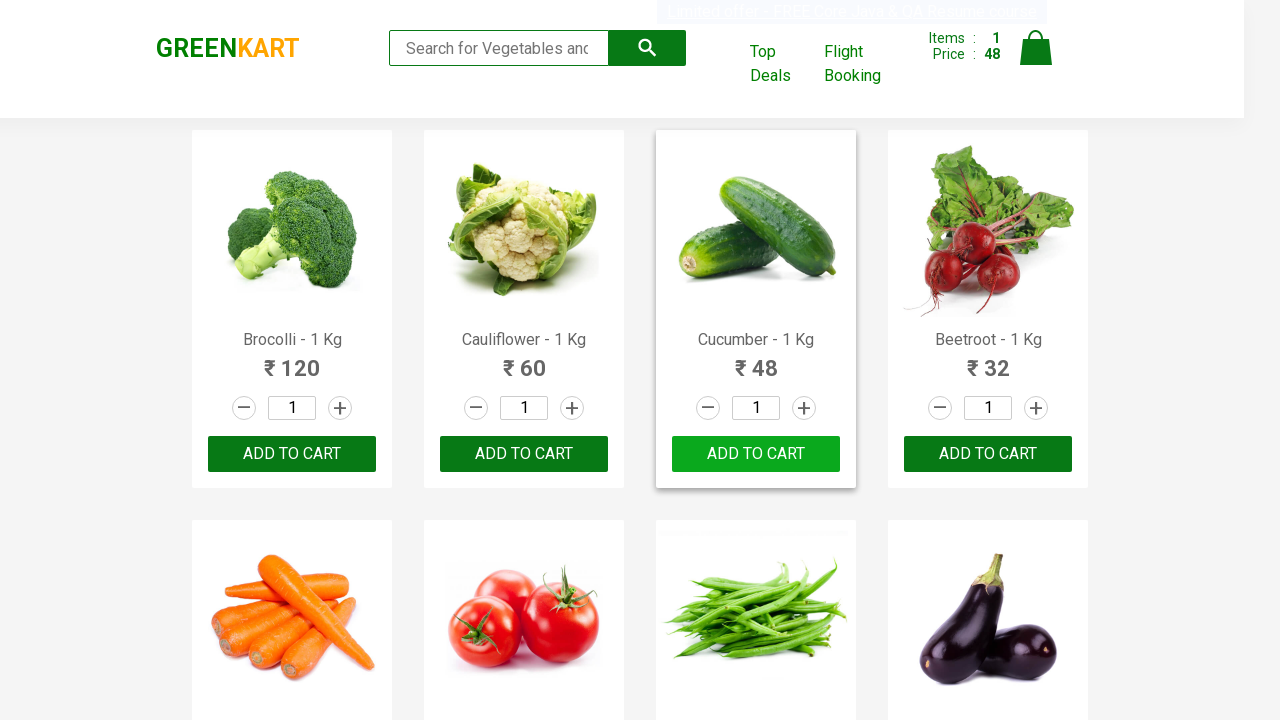

Retrieved product name: Strawberry - 1/4 Kg
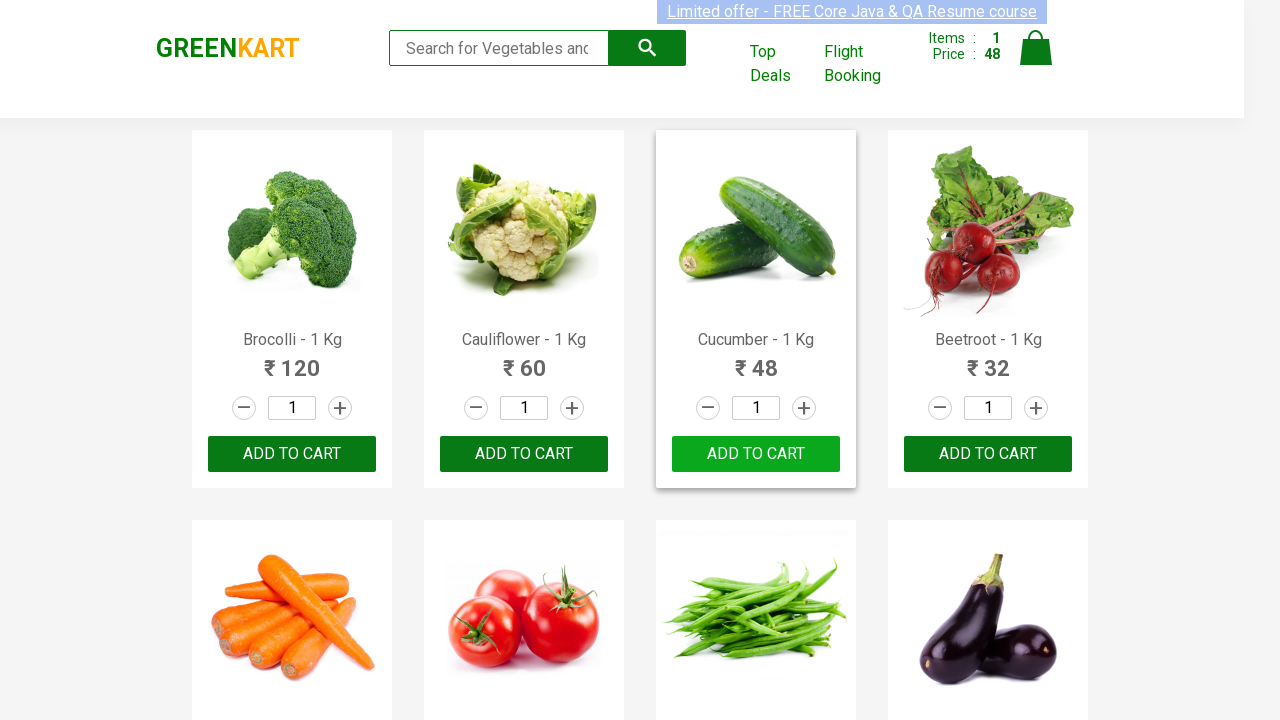

Retrieved product name: Water Melon - 1 Kg
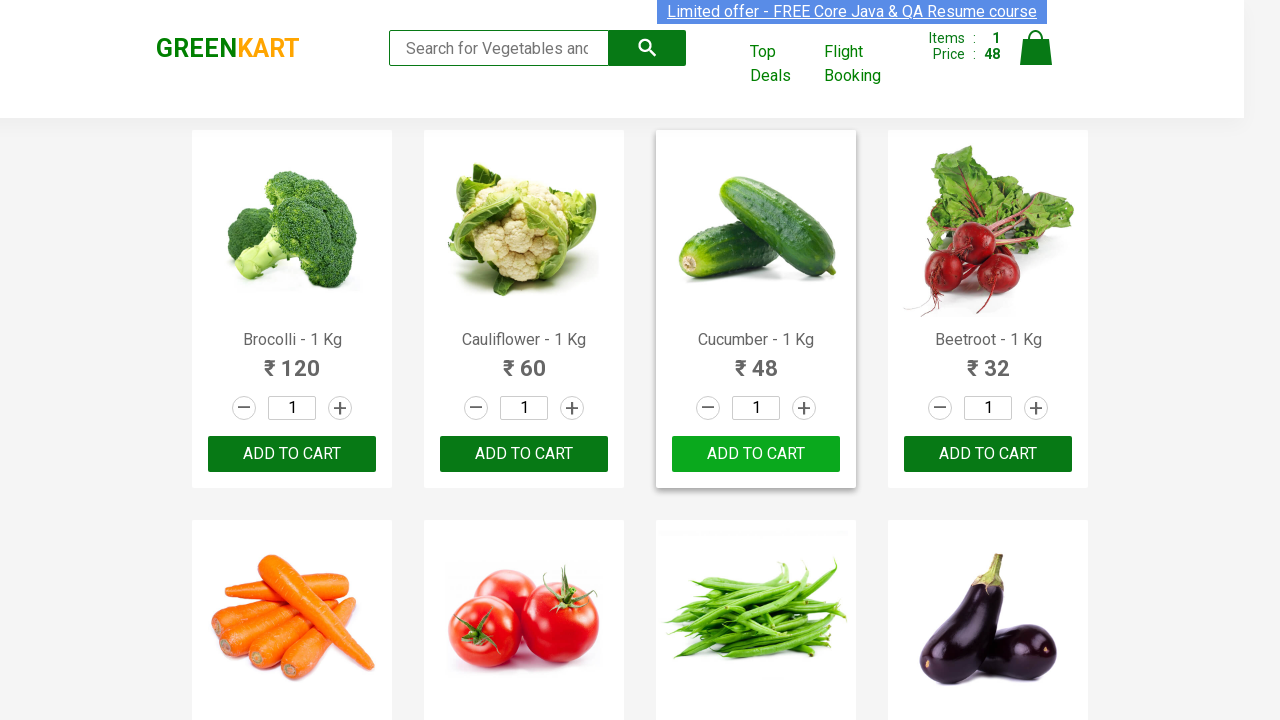

Retrieved product name: Almonds - 1/4 Kg
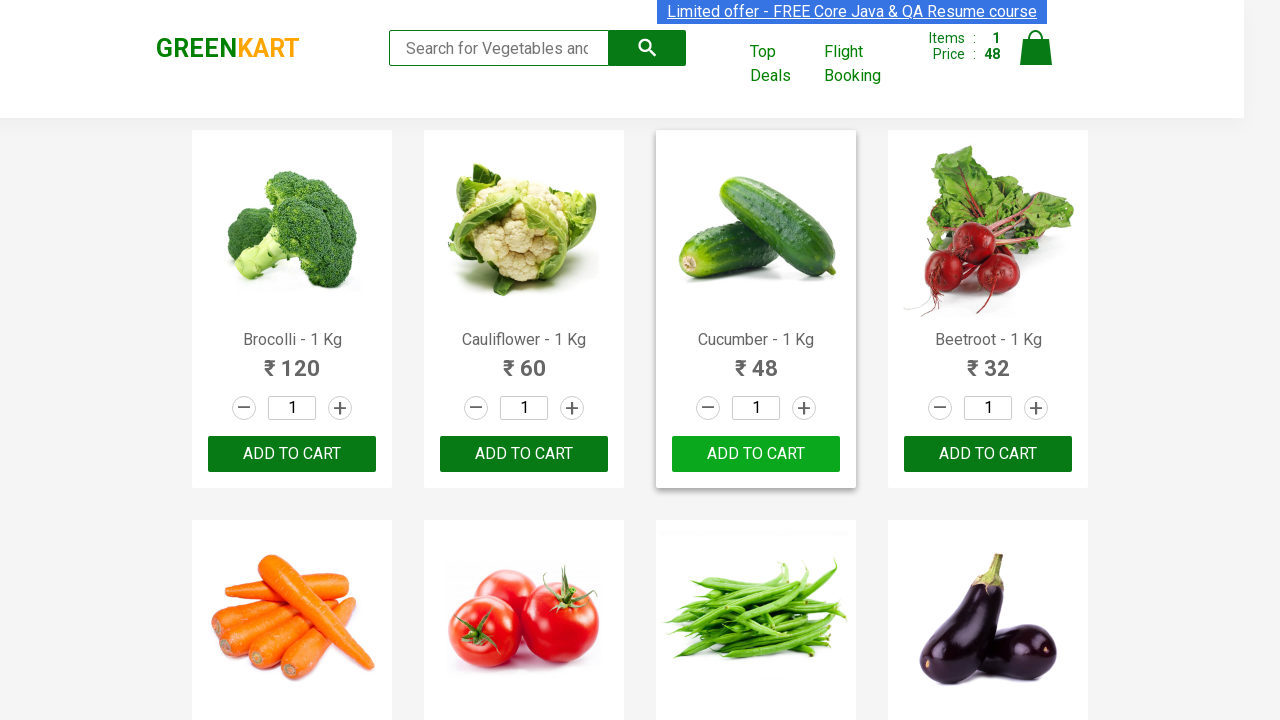

Retrieved product name: Pista - 1/4 Kg
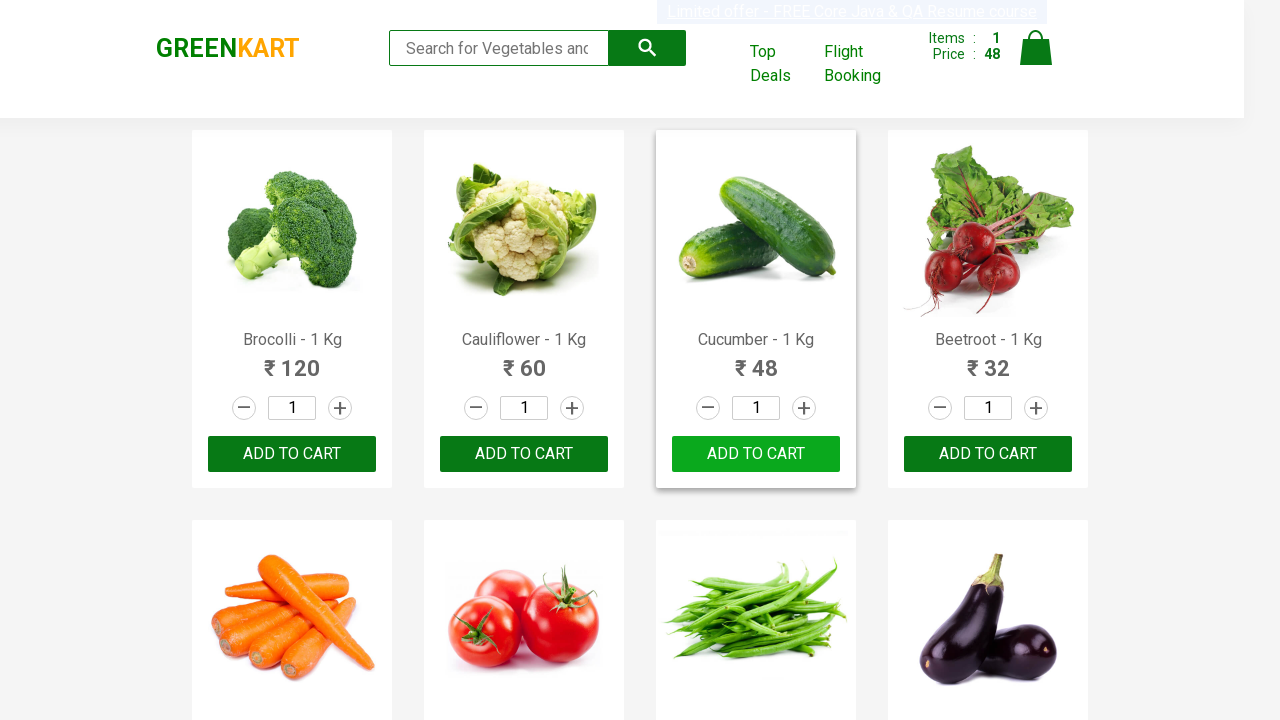

Retrieved product name: Nuts Mixture - 1 Kg
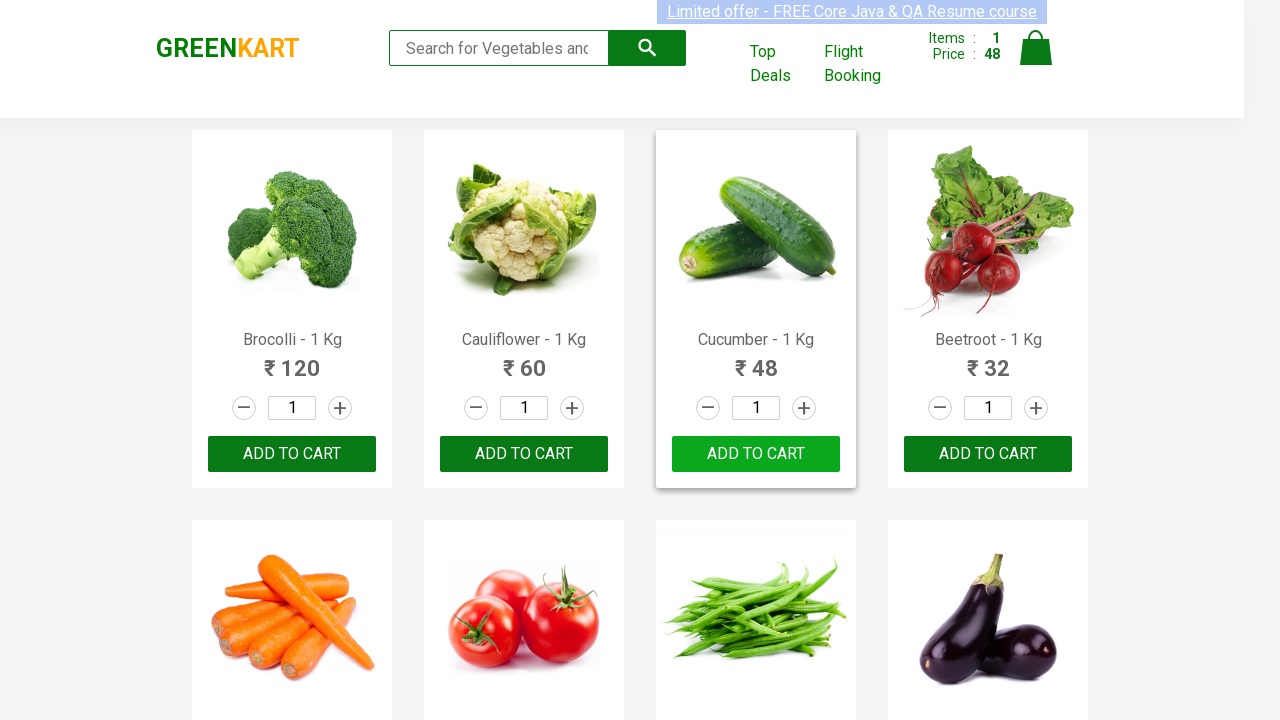

Retrieved product name: Cashews - 1 Kg
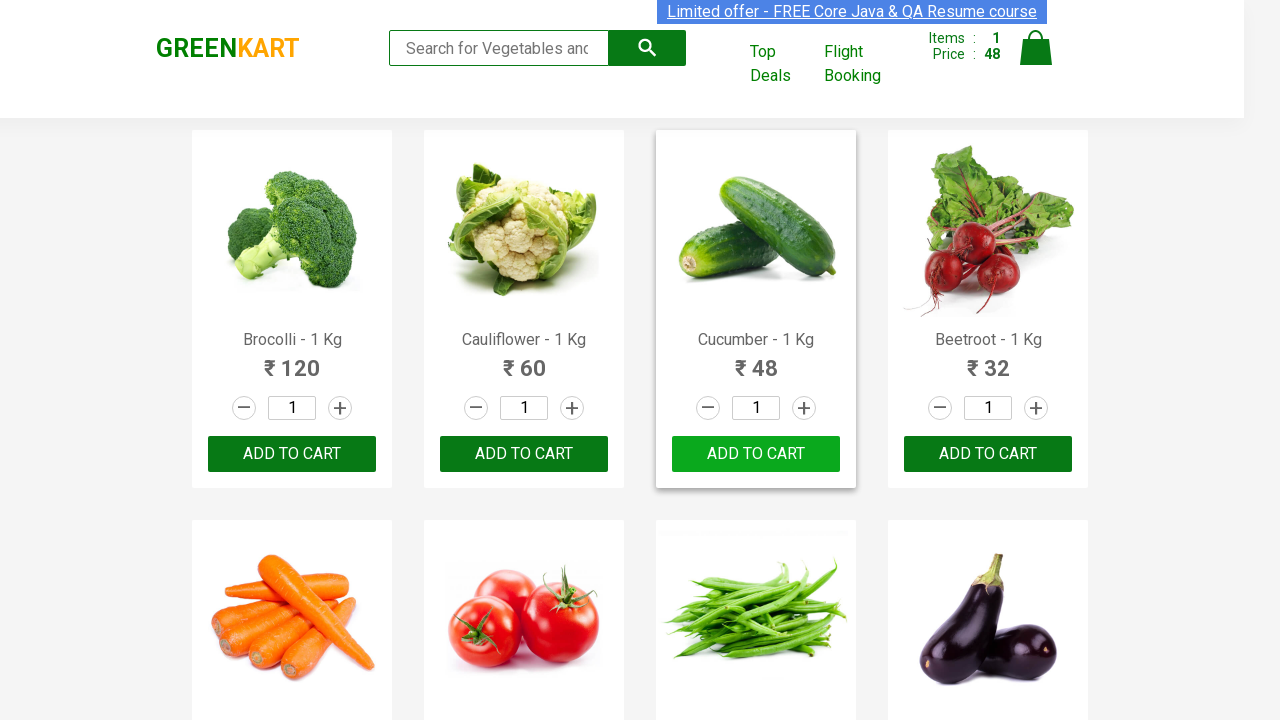

Retrieved product name: Walnuts - 1/4 Kg
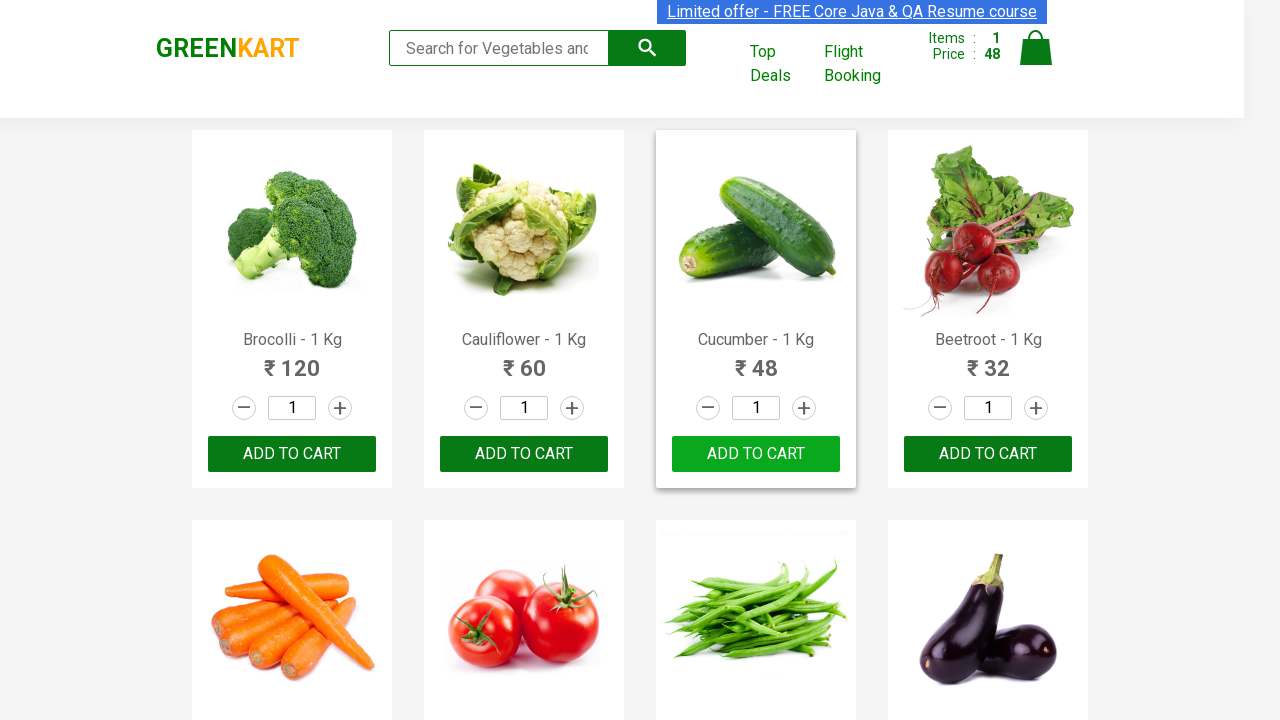

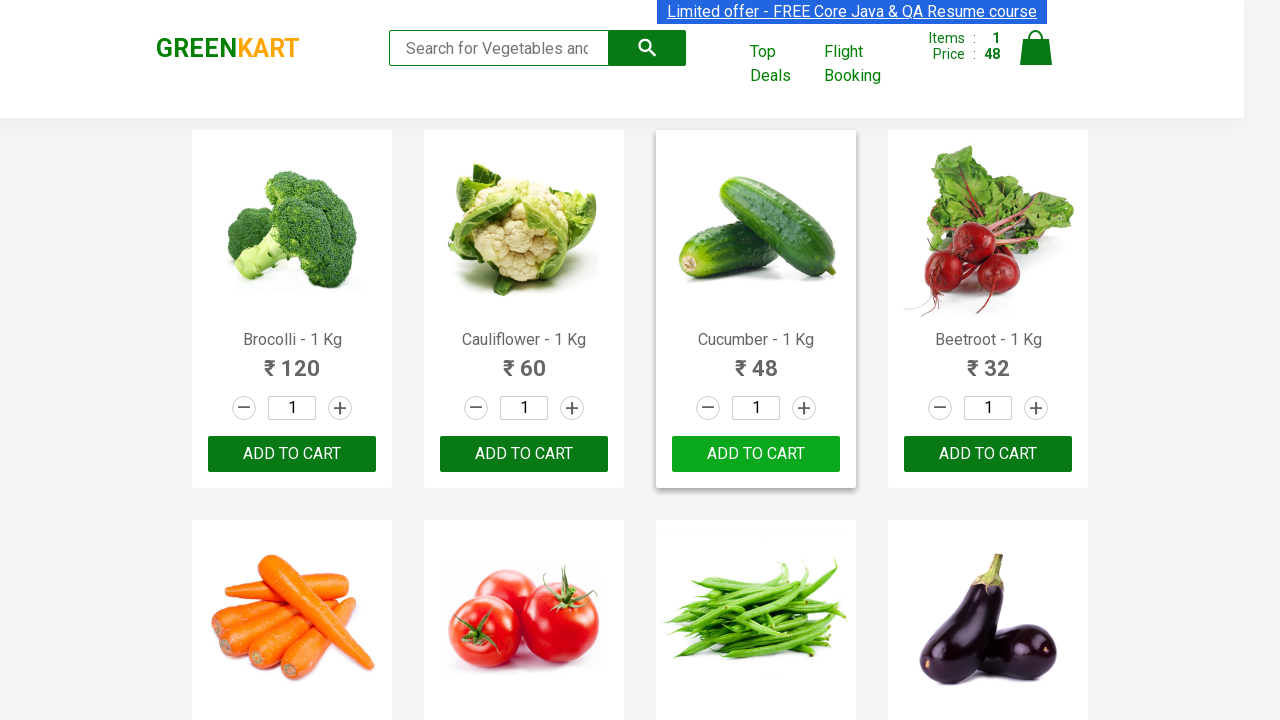